Opens the Text Box section and verifies that all form elements (Full Name, Email, Current Address, Permanent Address) are present and properly configured.

Starting URL: https://demoqa.com/elements

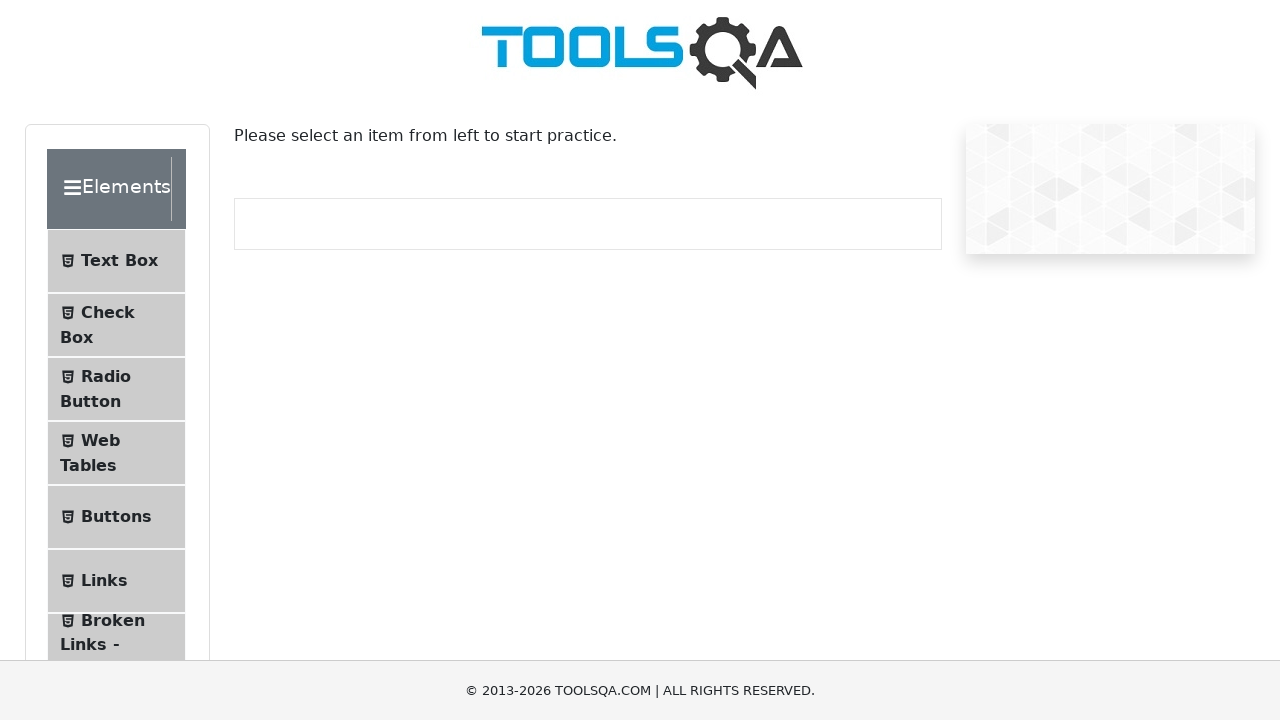

Clicked on Text Box menu item at (119, 261) on internal:text="Text Box"i
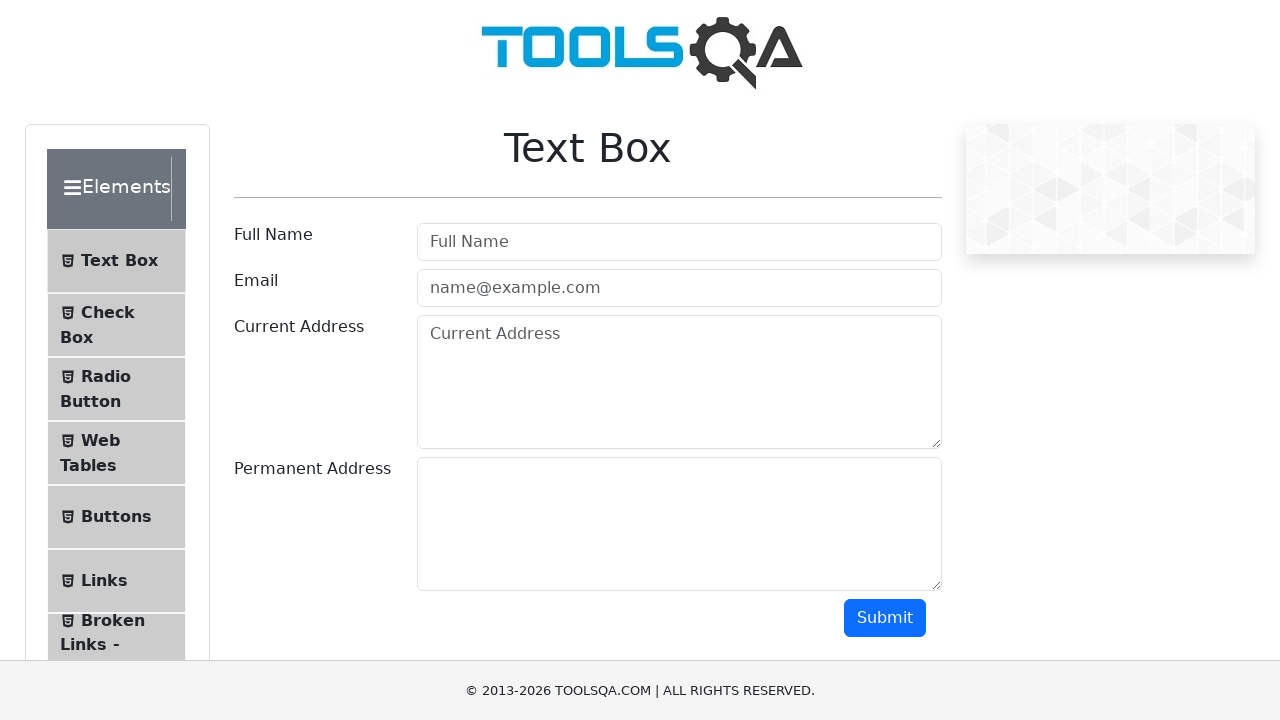

Full Name field wrapper loaded
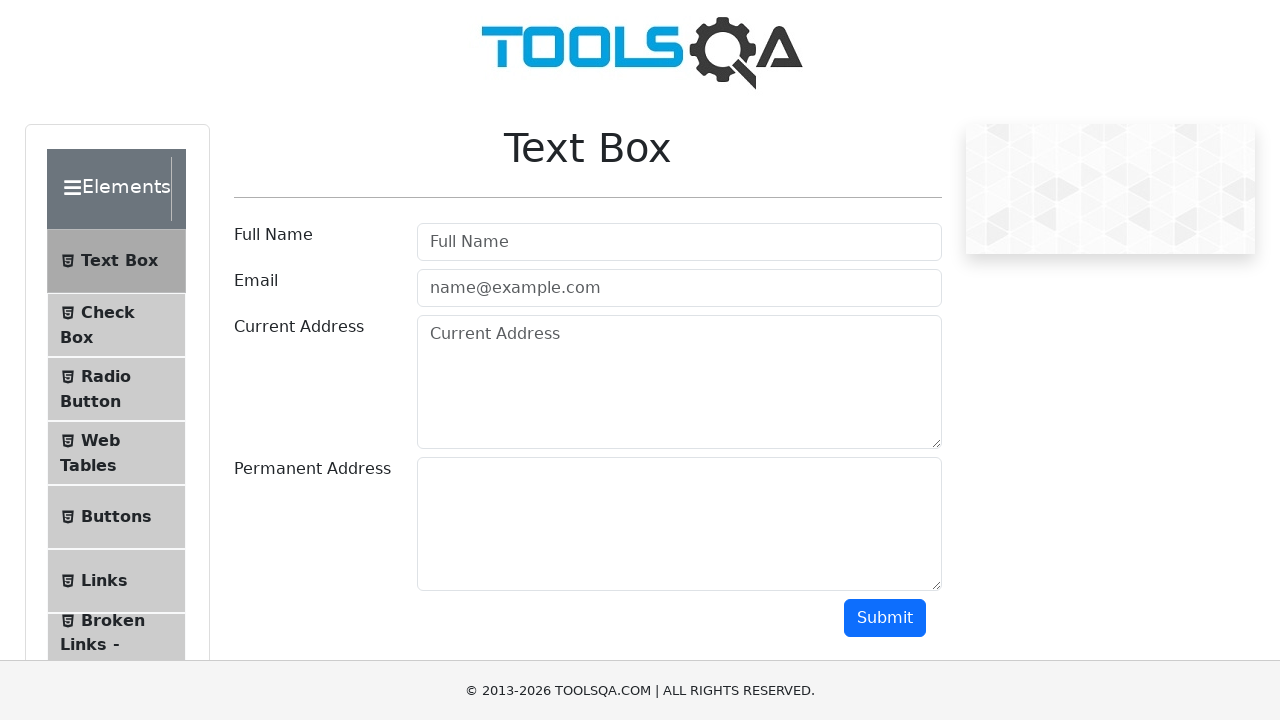

Email field wrapper loaded
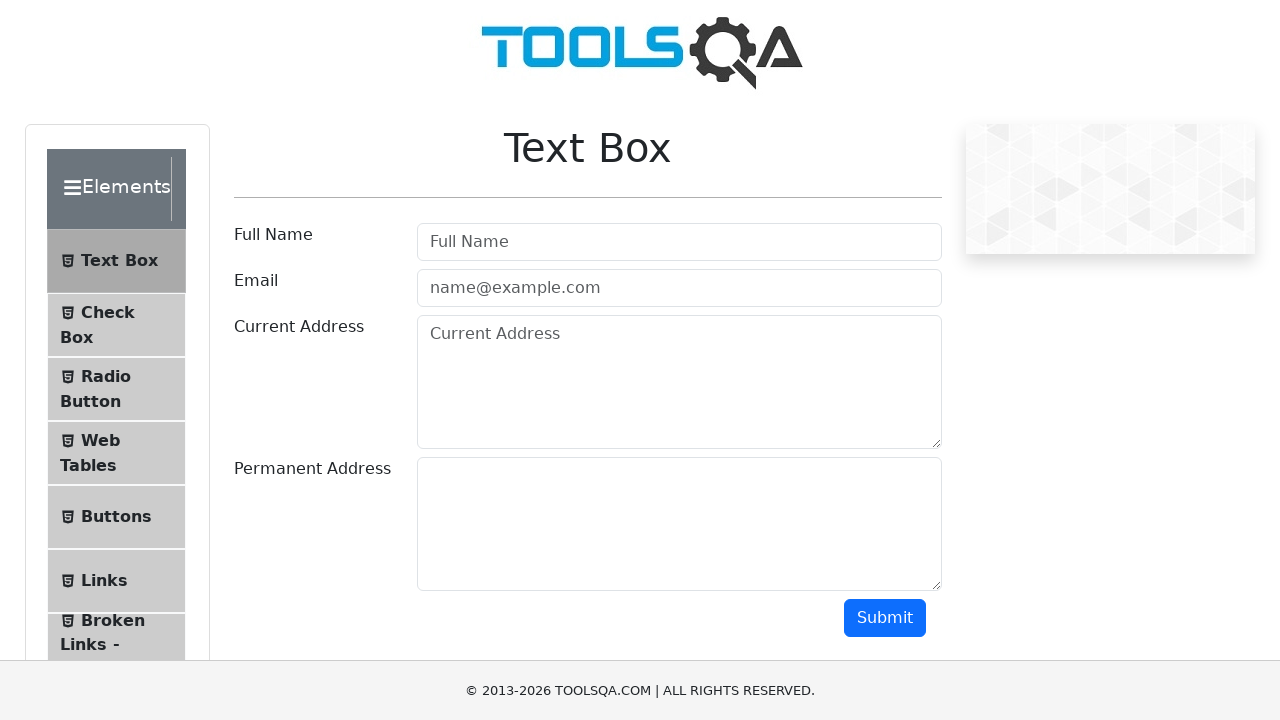

Current Address field wrapper loaded
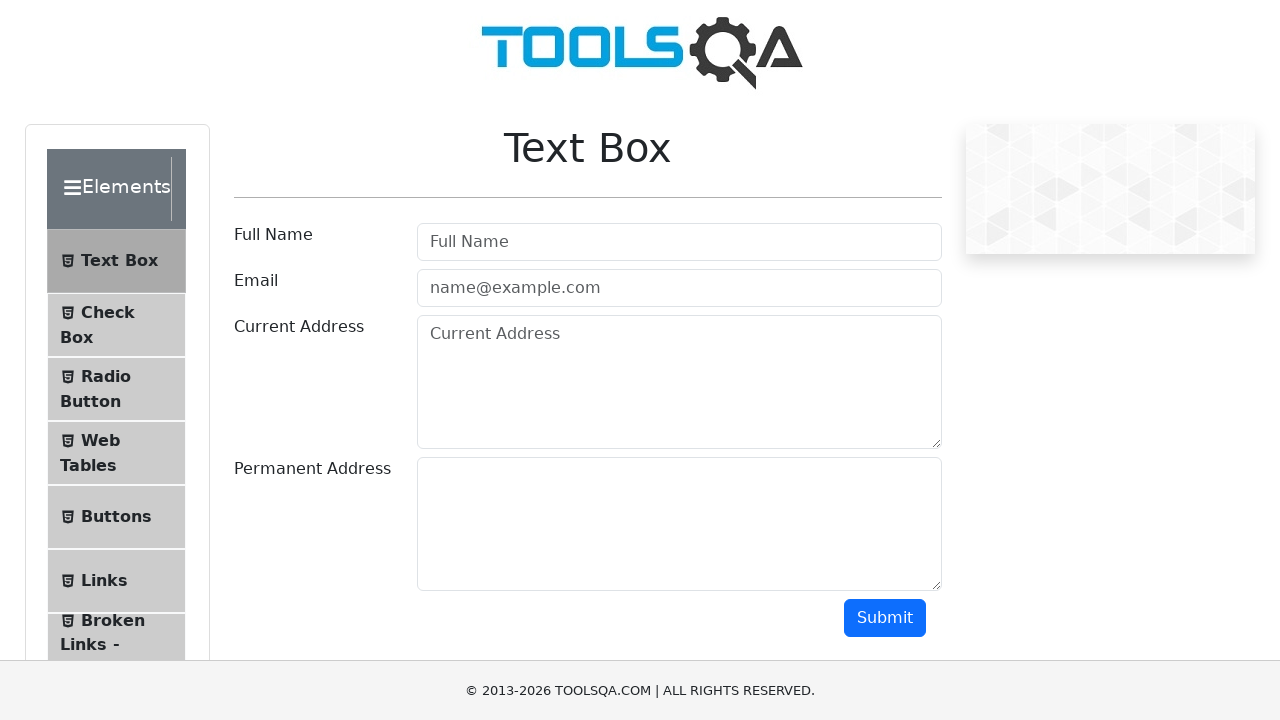

Permanent Address field wrapper loaded
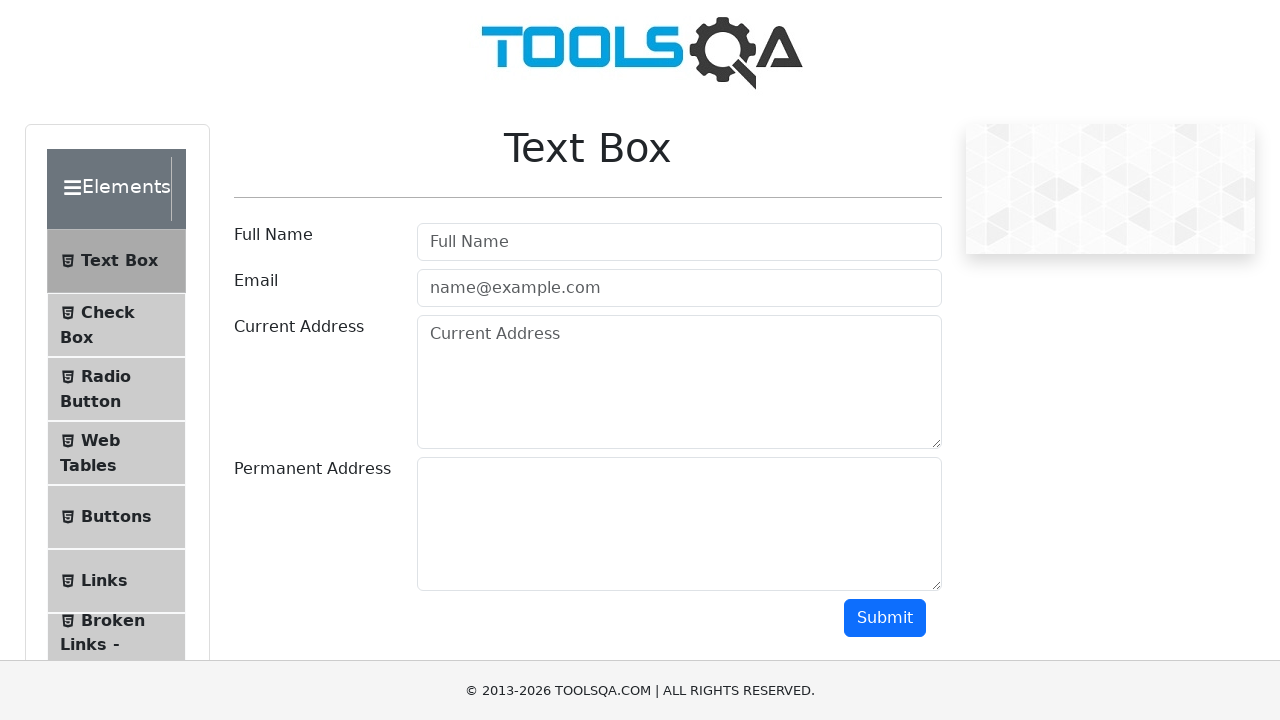

Submit button loaded
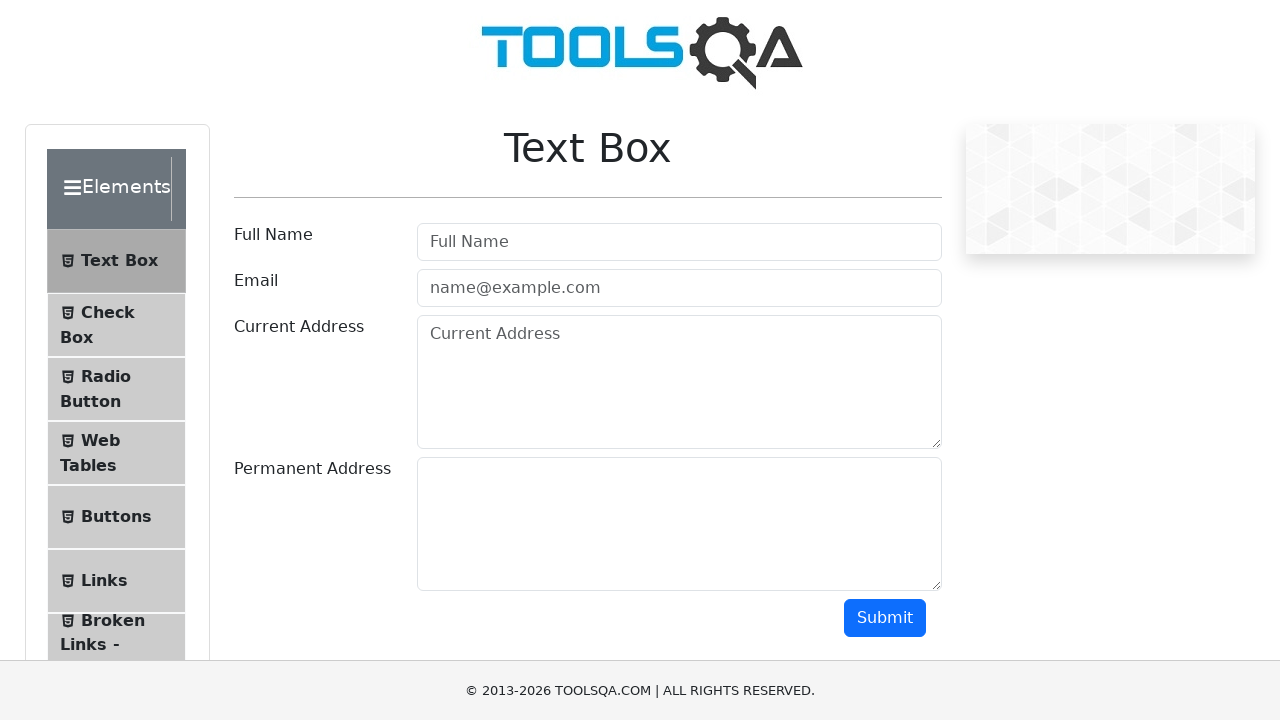

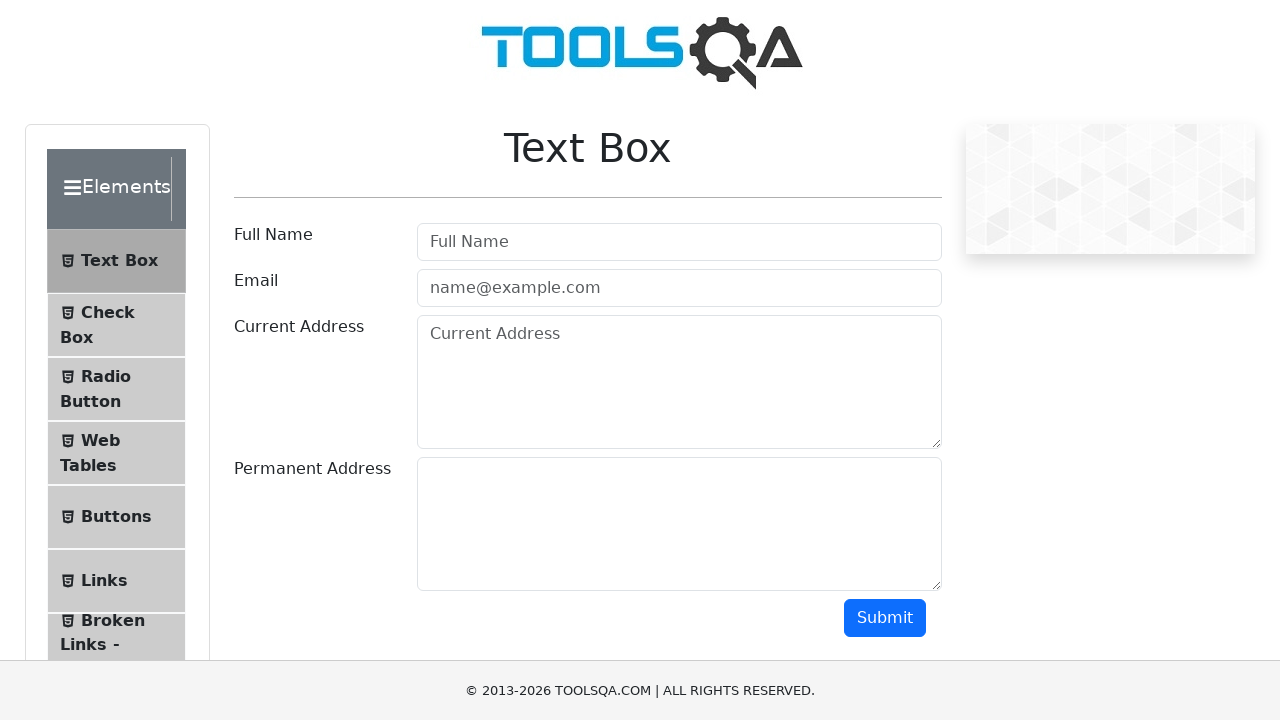